Tests browser window size manipulation by maximizing the window, getting dimensions, and then resizing to a specific size

Starting URL: https://www.flipkart.com/

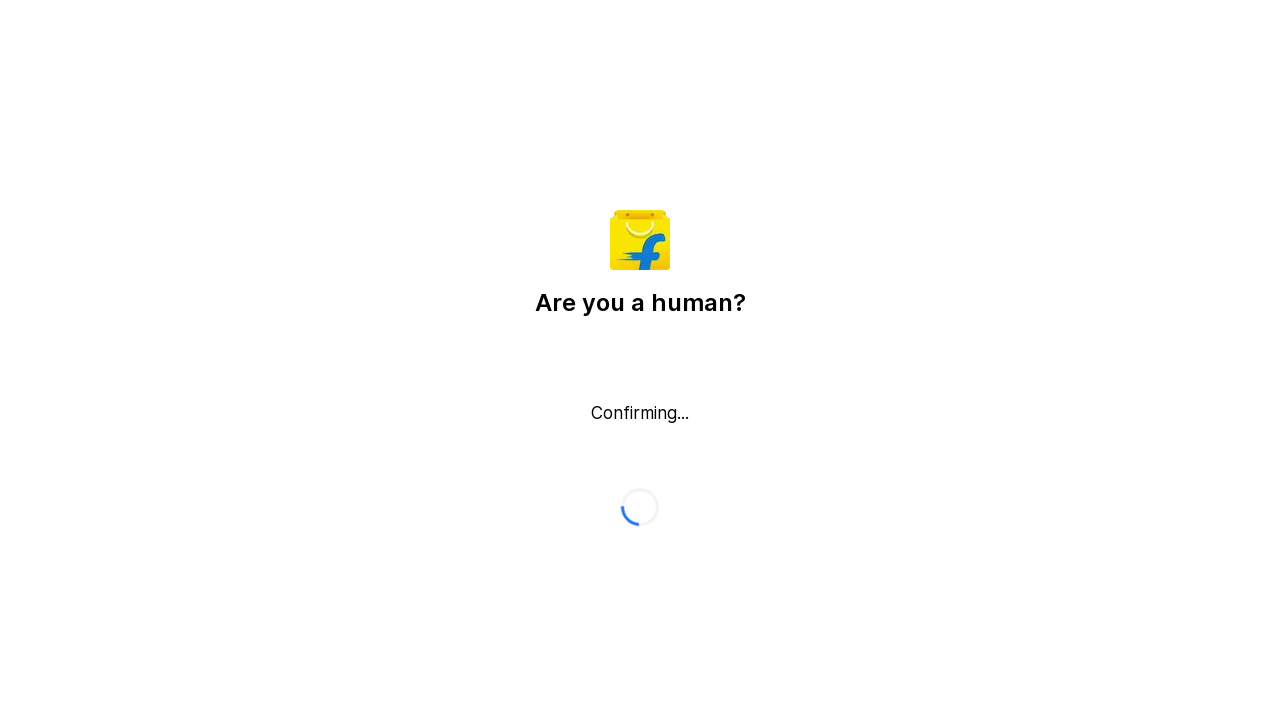

Set viewport size to 1920x1080 (maximized)
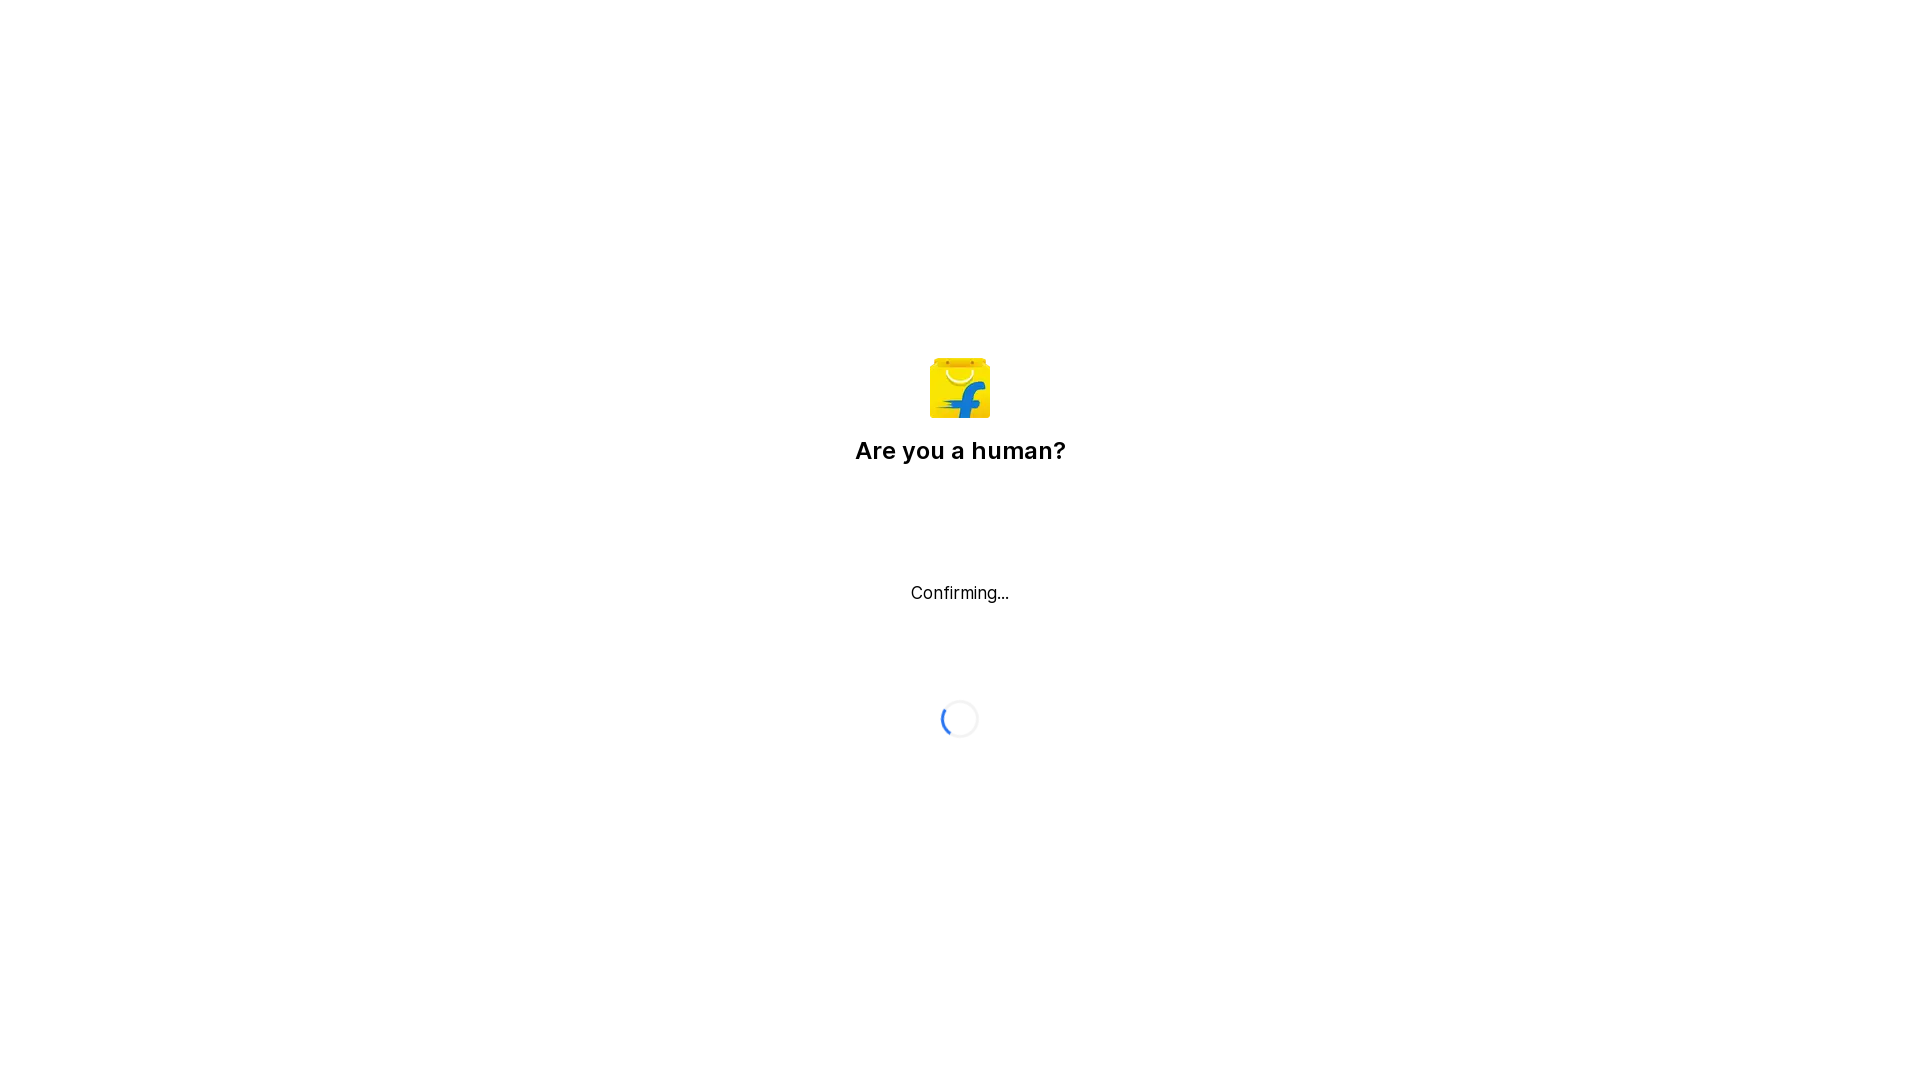

Retrieved current viewport size: 1920x1080
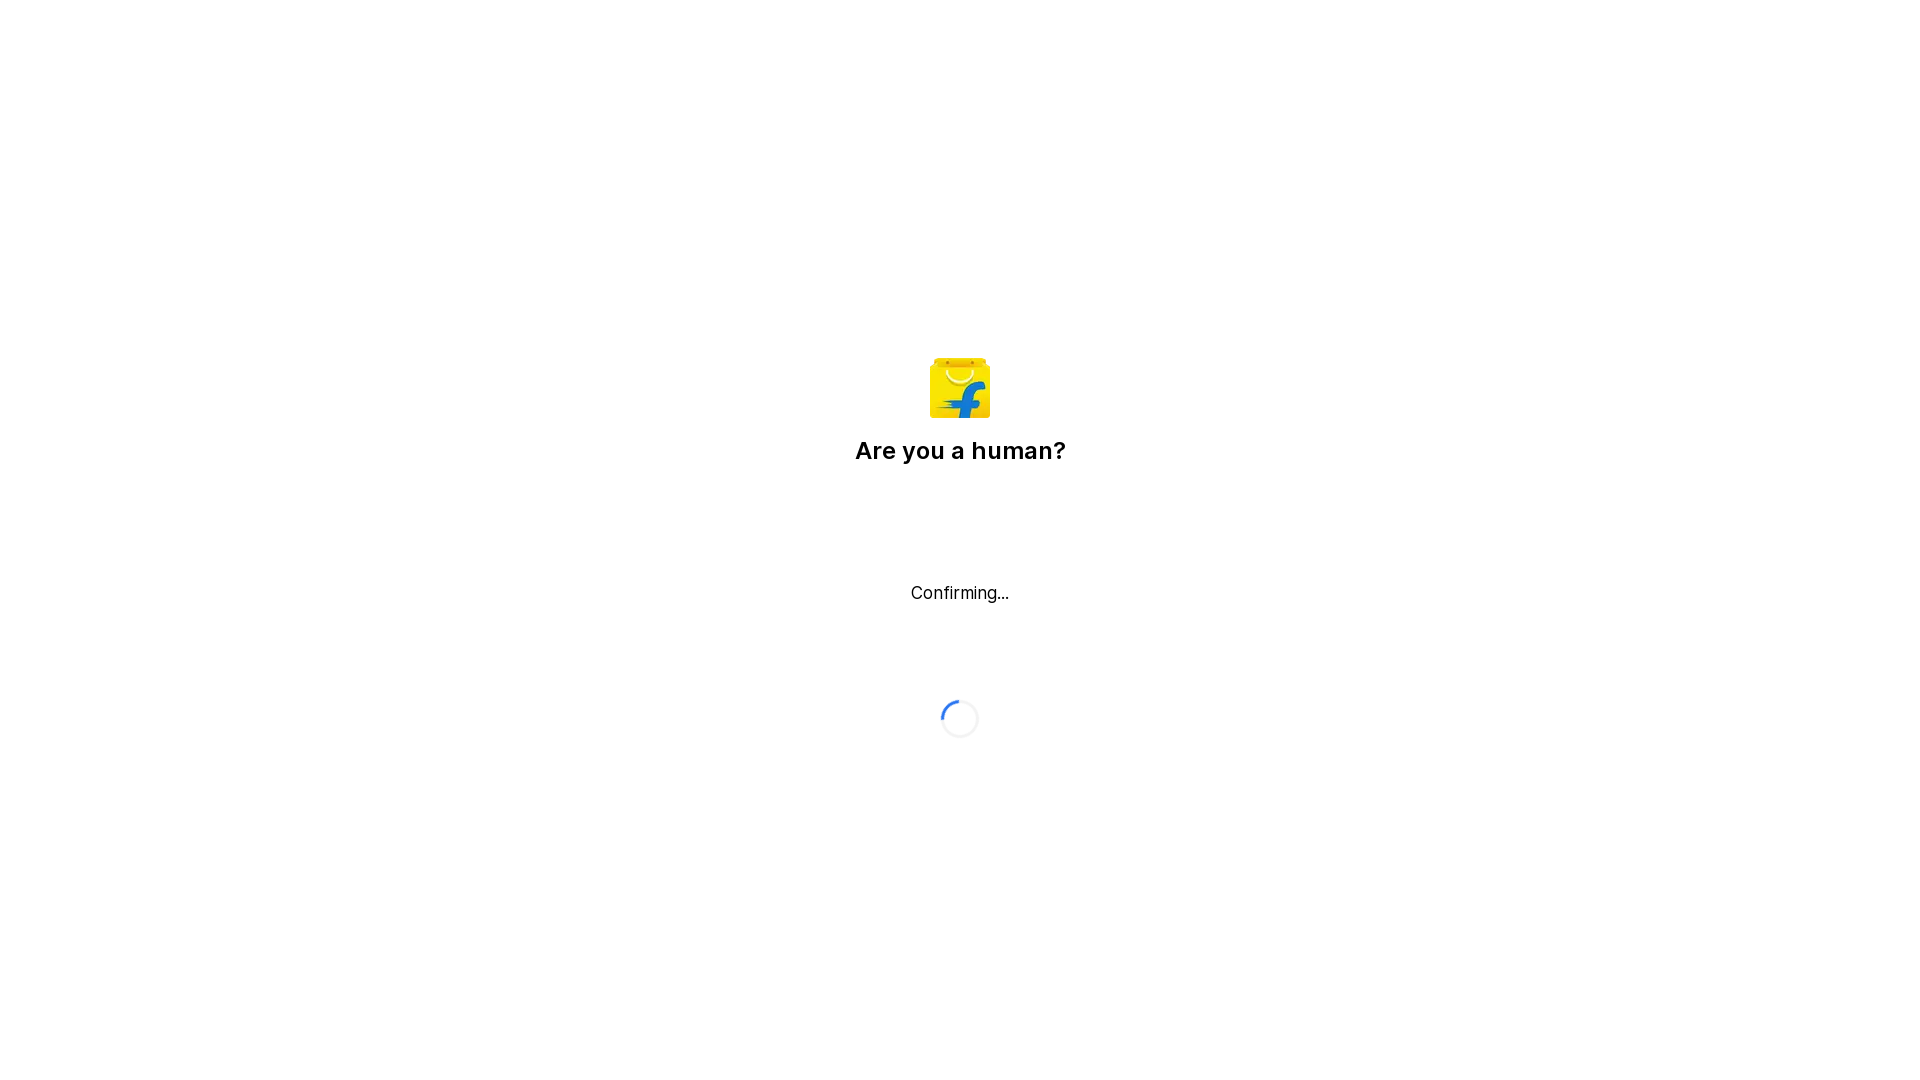

Resized viewport to 450x450
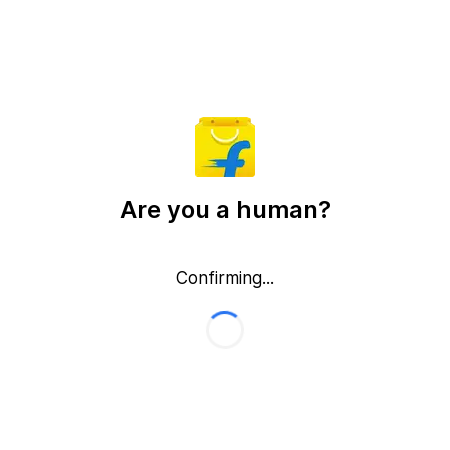

Waited 4 seconds to observe the resize
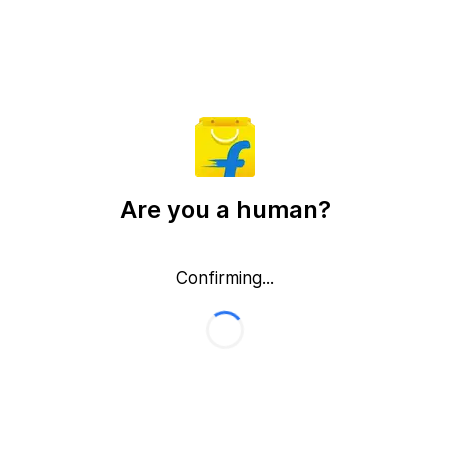

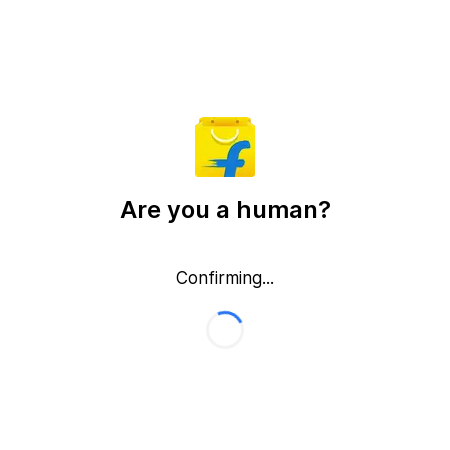